Tests radio button functionality by clicking a random radio button and verifying it becomes selected

Starting URL: https://codenboxautomationlab.com/practice/

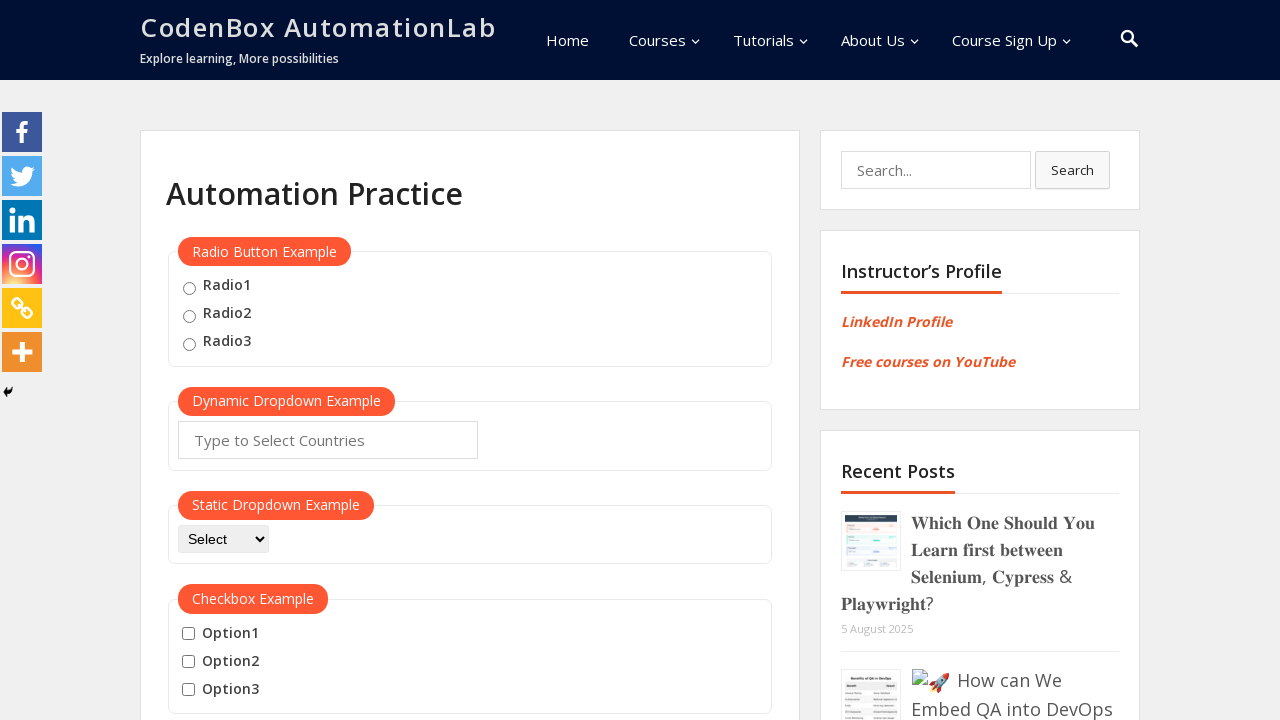

Located all radio buttons on the page
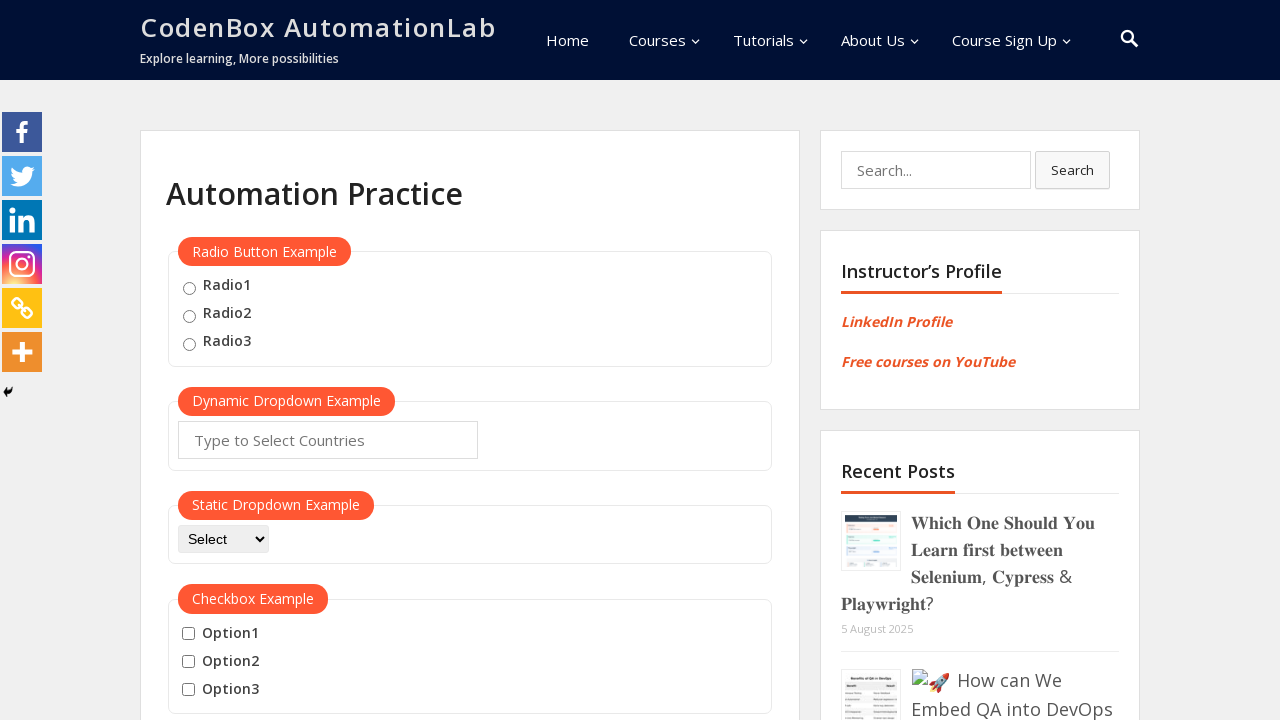

Selected random radio button at index 2
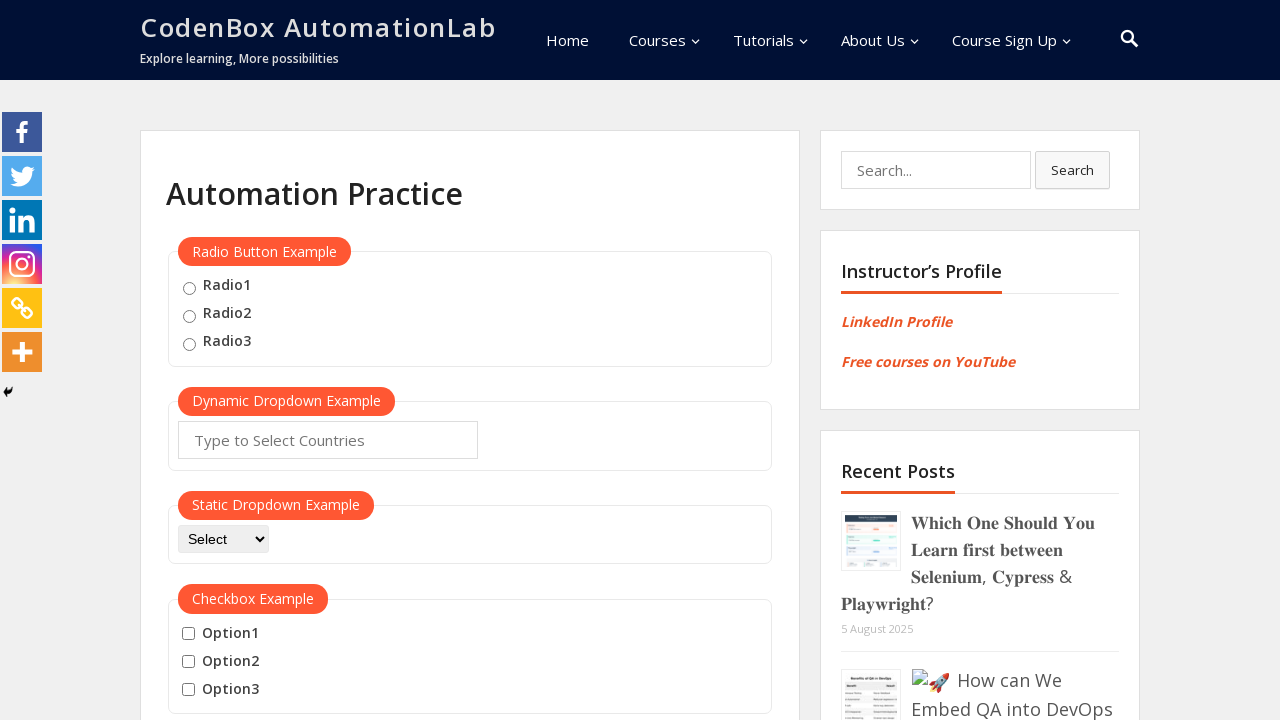

Clicked radio button at index 2 at (189, 344) on .radioButton >> nth=2
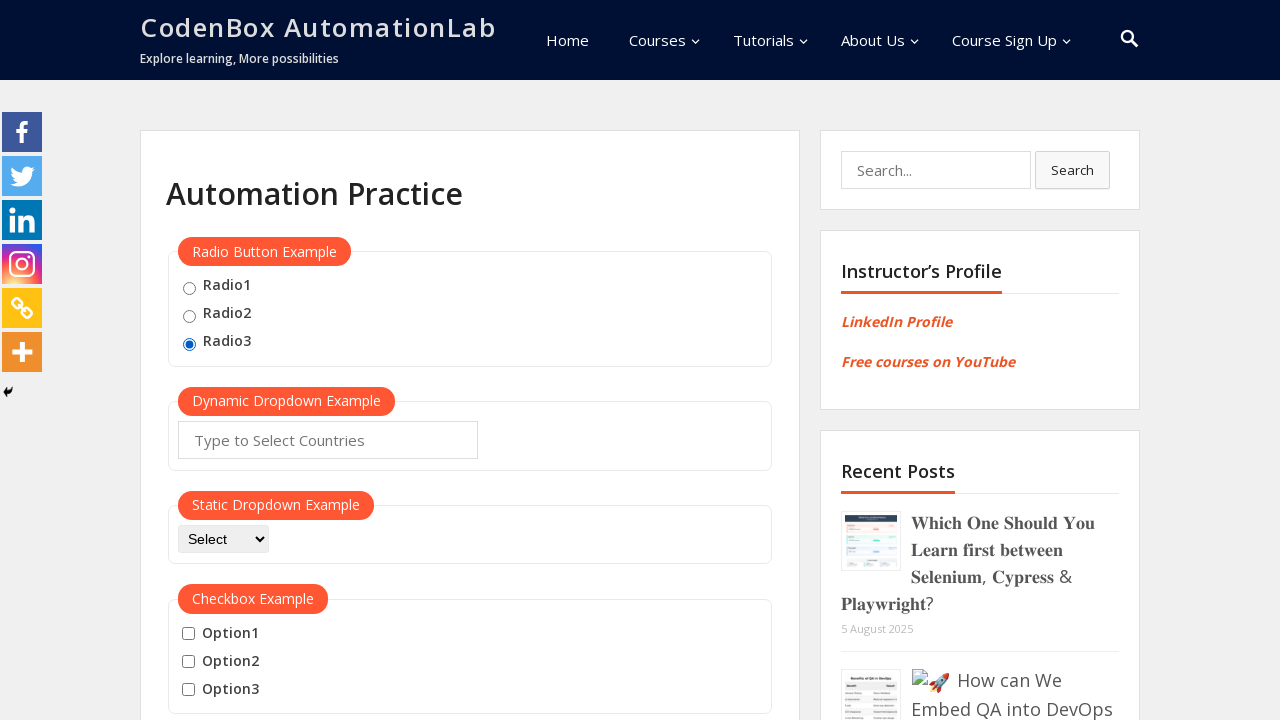

Verified that the clicked radio button is selected
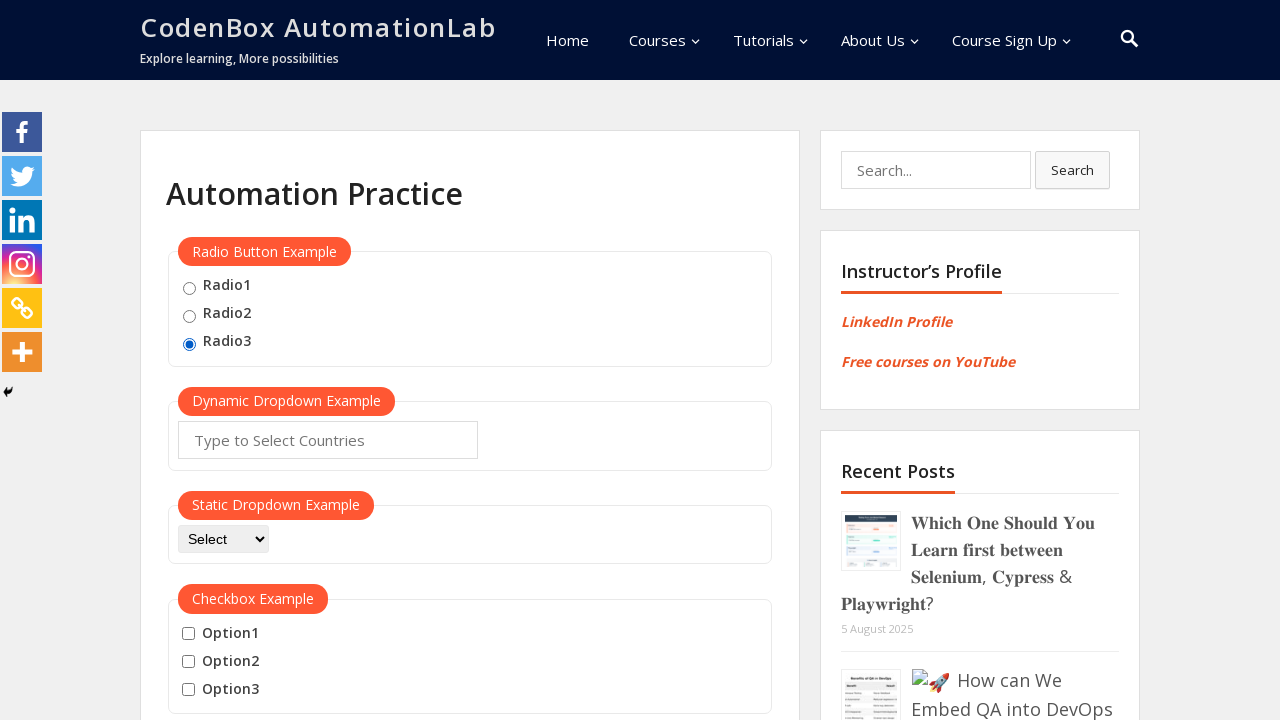

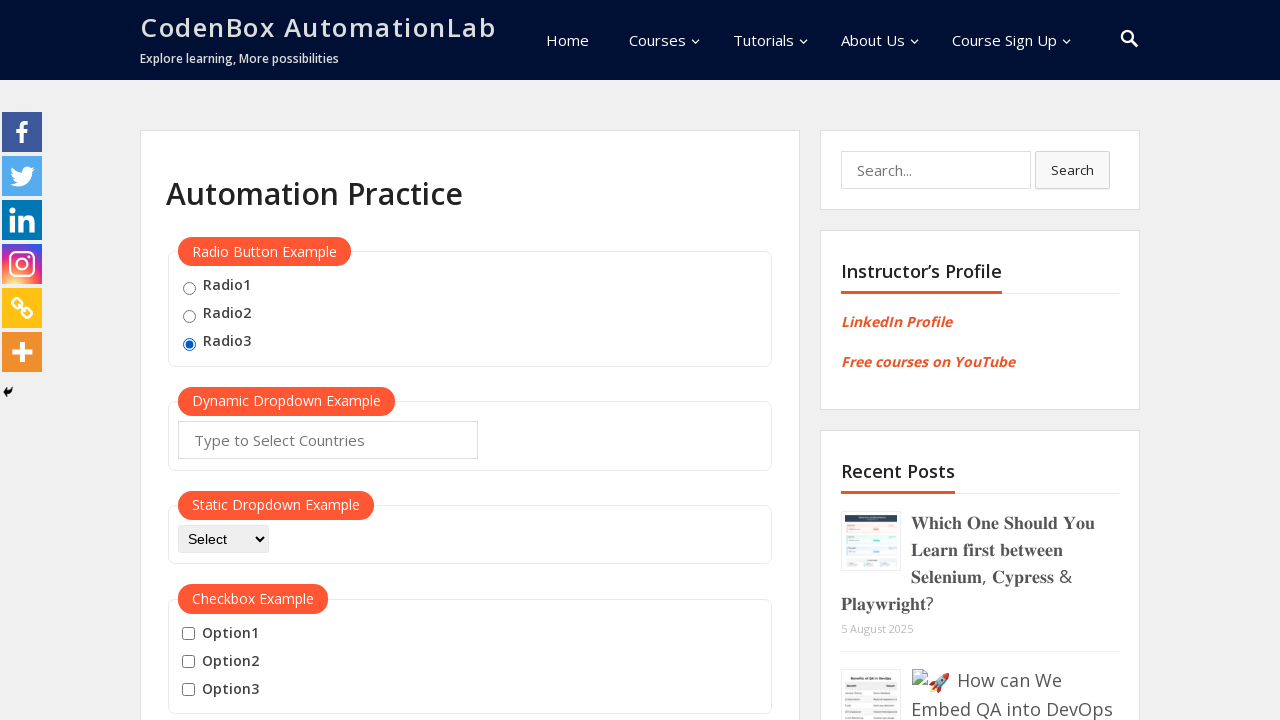